Navigates to Google Gemini AI interface and submits a search query by typing into the text area and pressing Enter

Starting URL: https://gemini.google.com/

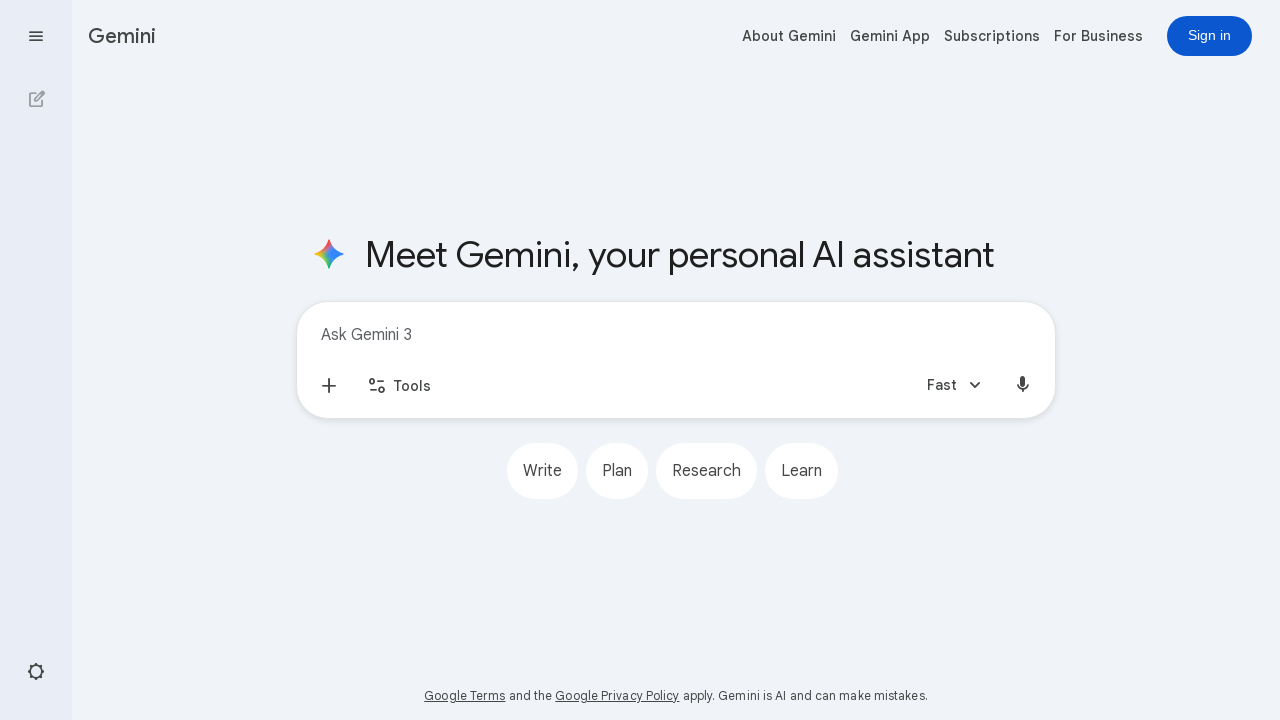

Text editor loaded and ready
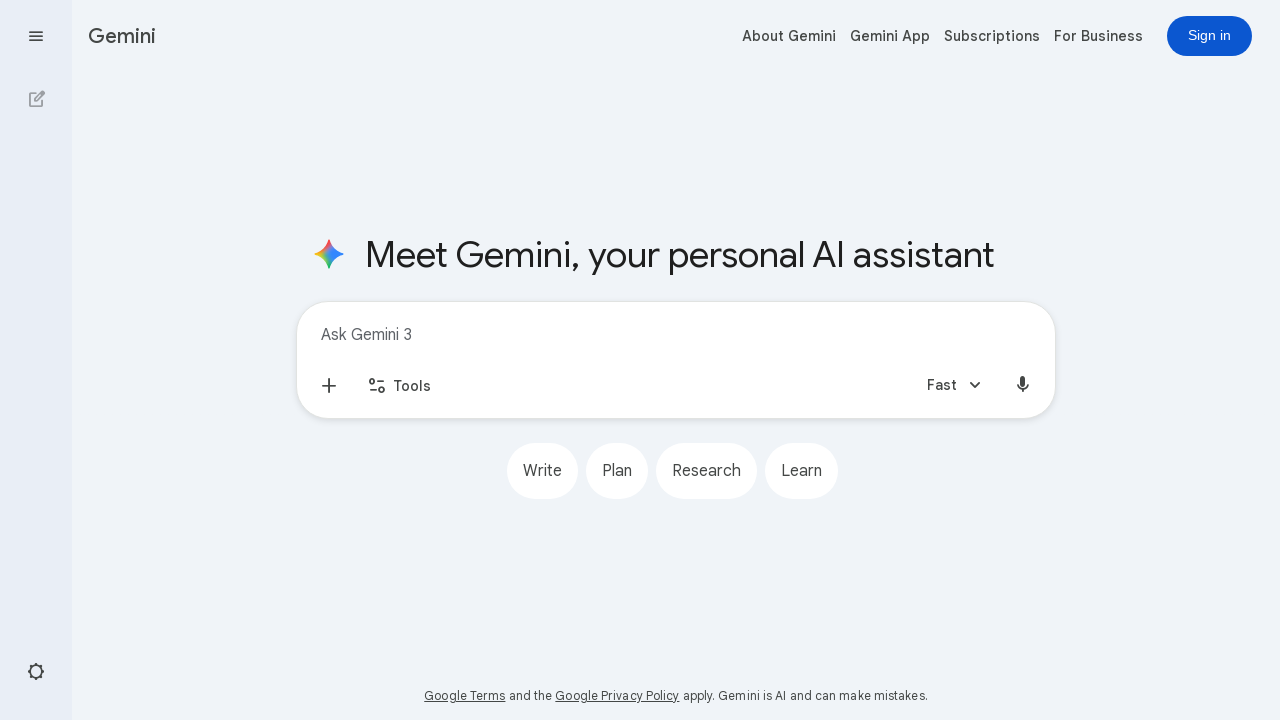

Typed search query into text editor: 'What are the best practices for Python programming?' on .ql-editor
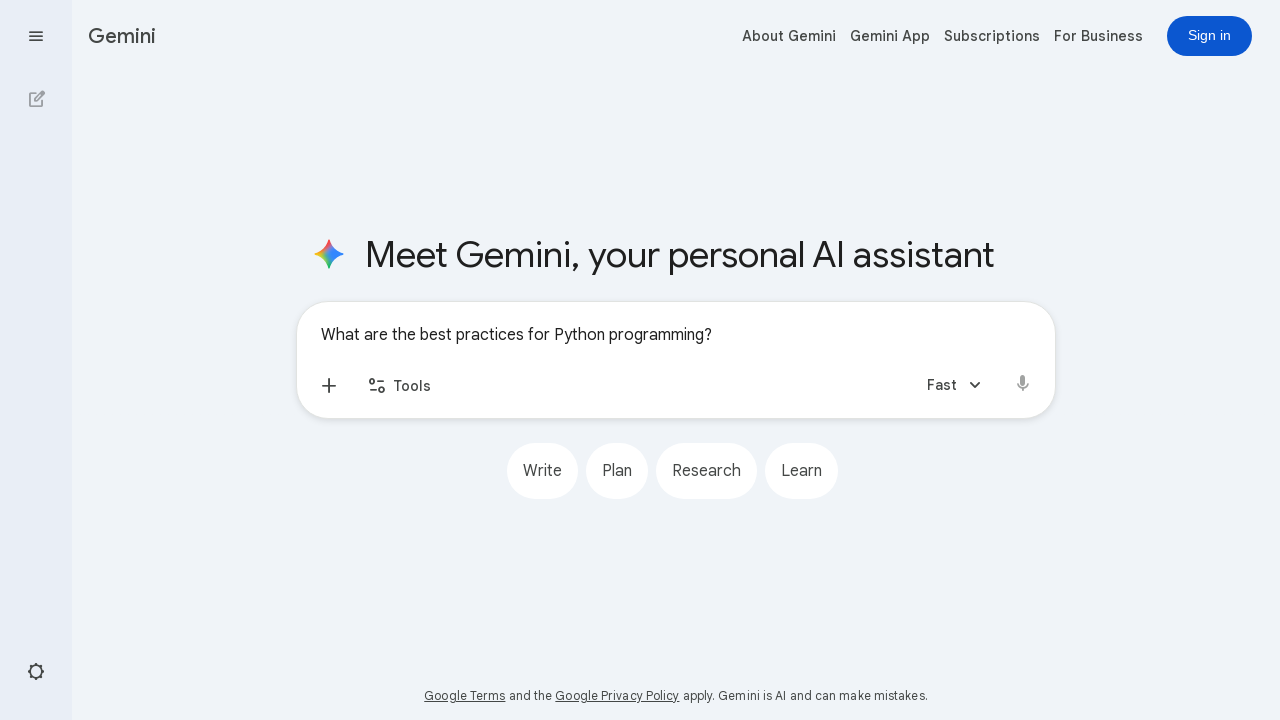

Pressed Enter to submit search query
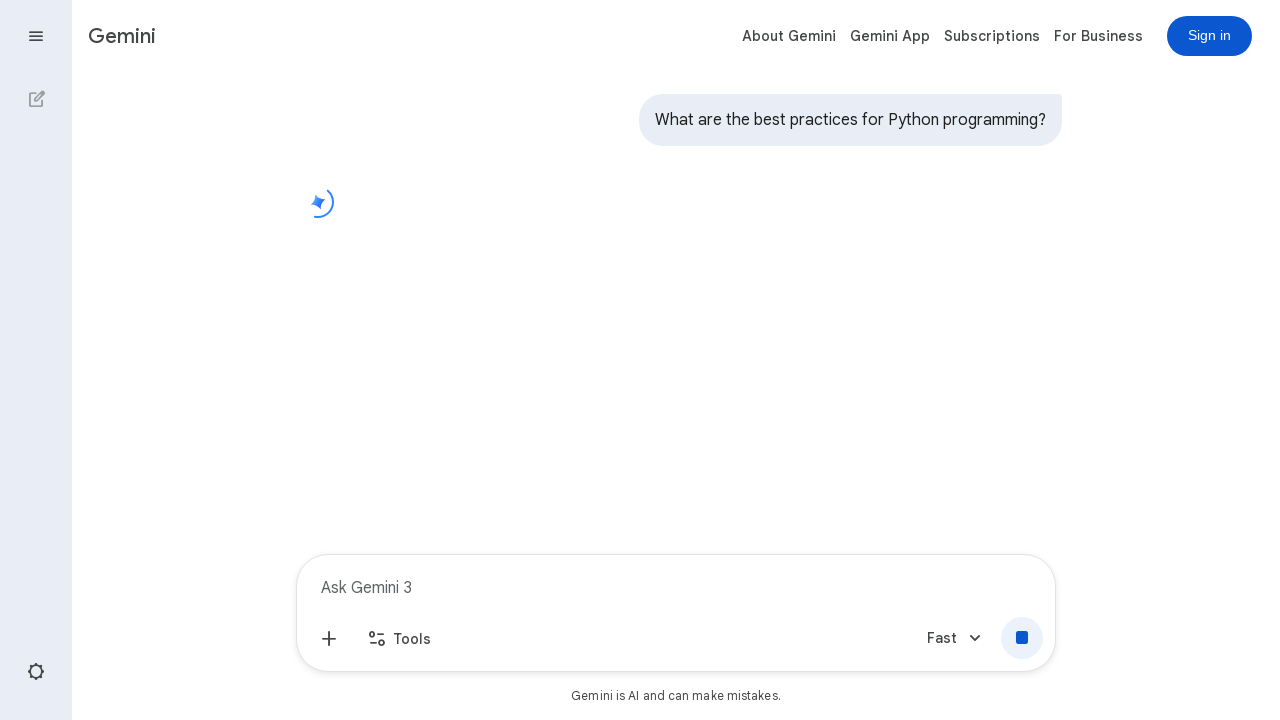

Waited 2 seconds for Gemini response to load
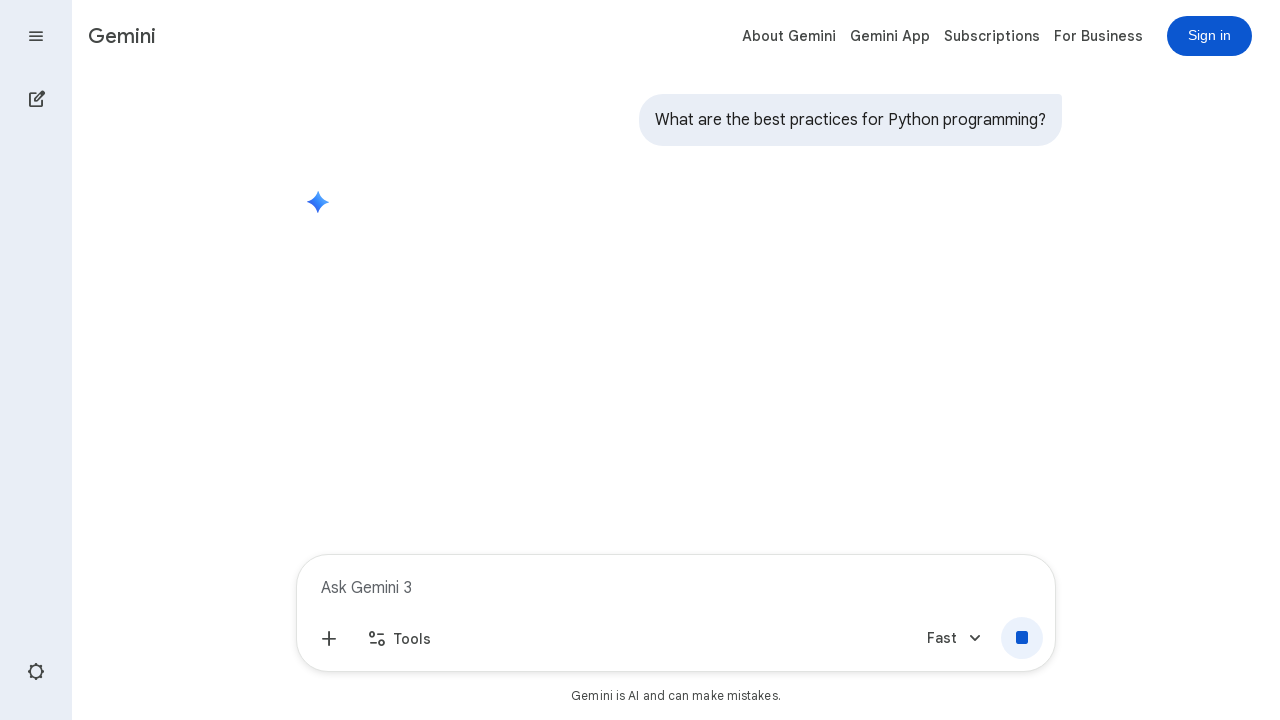

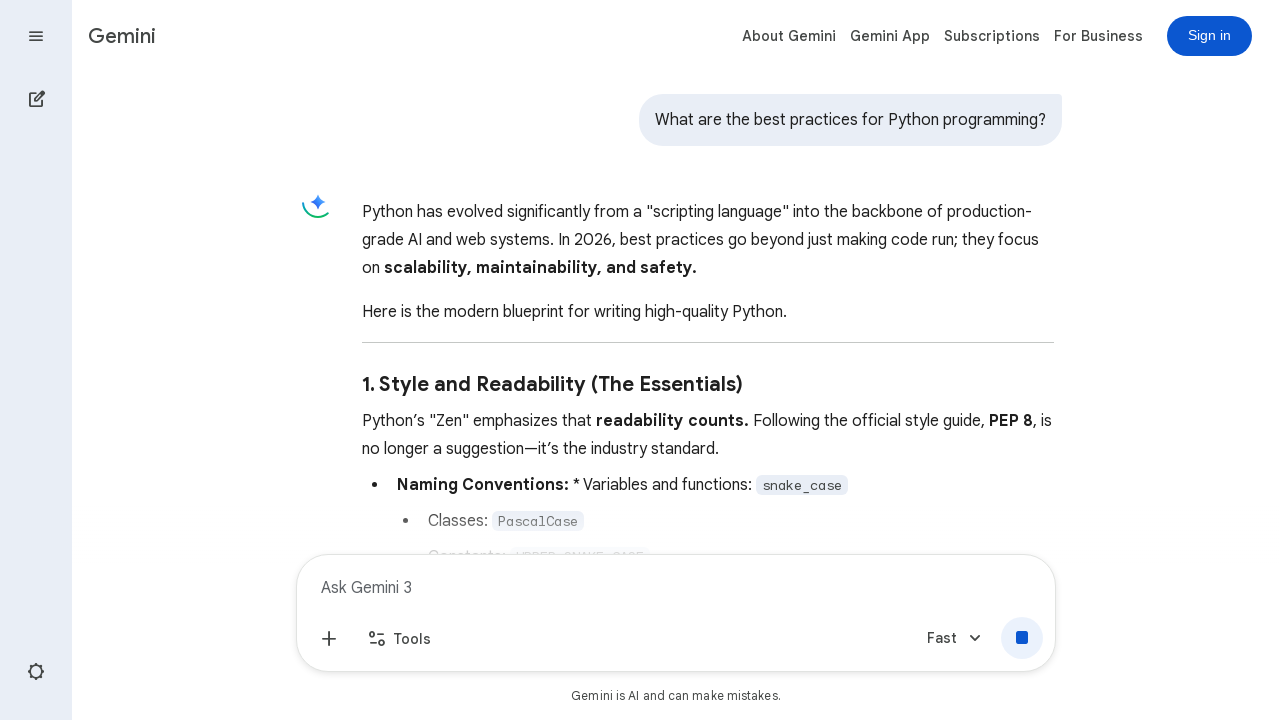